Navigates to the Harley-Davidson India website homepage and verifies it loads successfully

Starting URL: https://www.harley-davidson.com/in/en/index.html

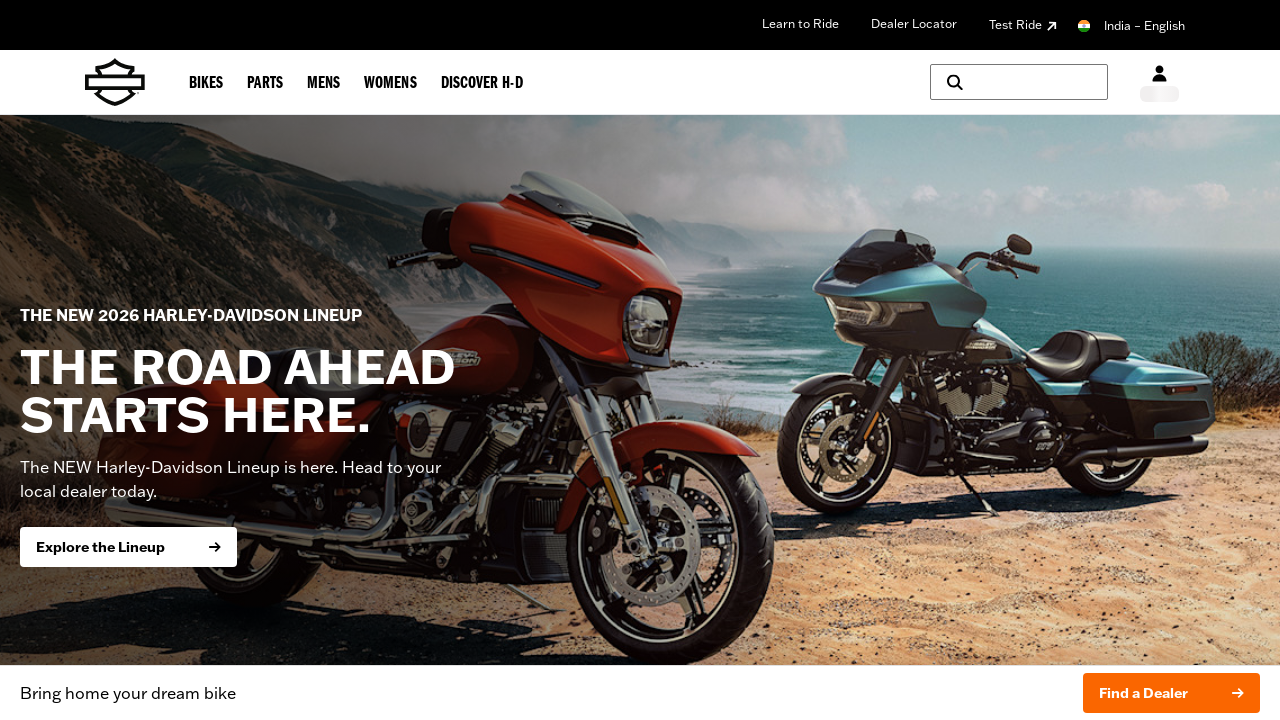

Waited for Harley-Davidson India homepage to load (networkidle)
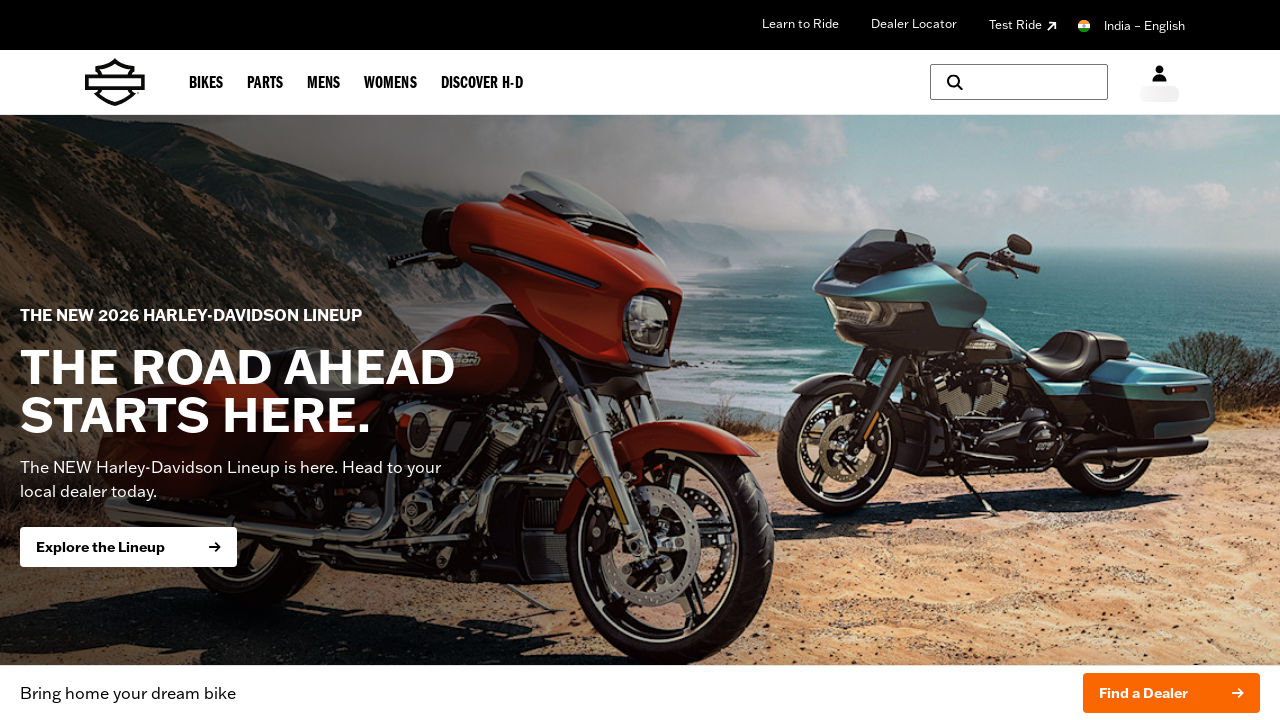

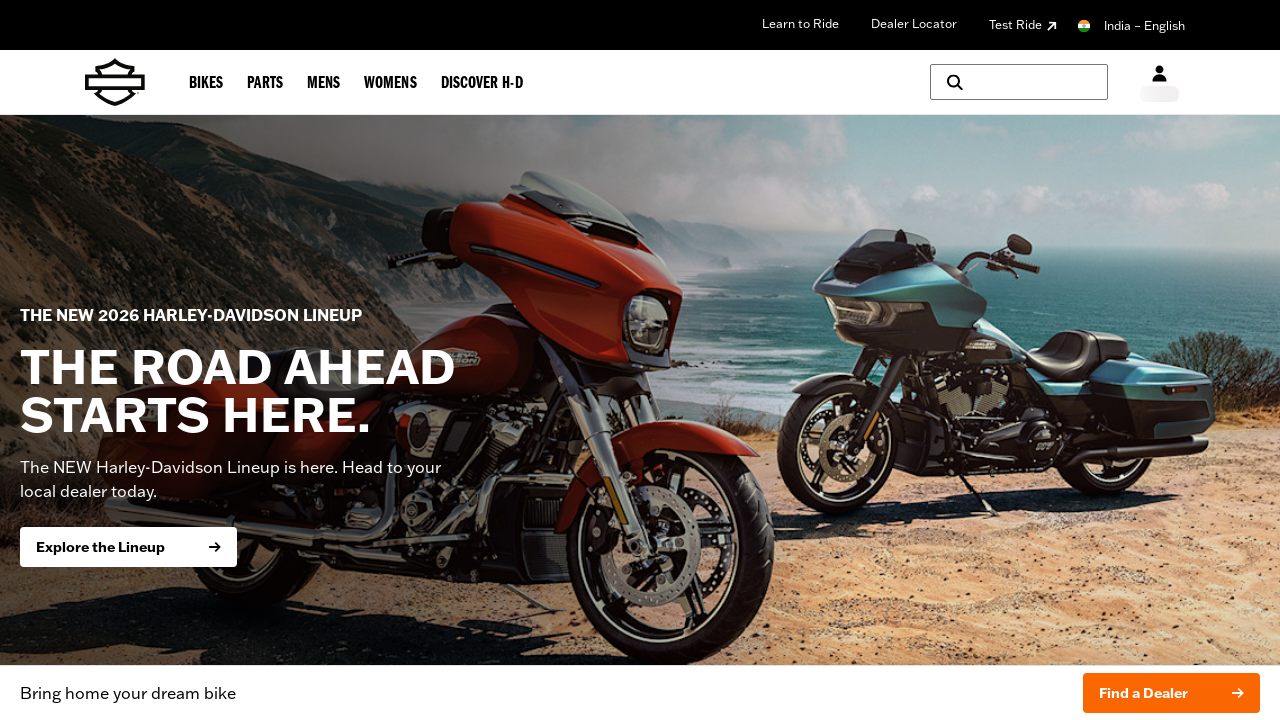